Demonstrates browser window/tab management by opening multiple windows, navigating to different university and company websites, and switching between them.

Starting URL: https://www.lunduniversity.lu.se/

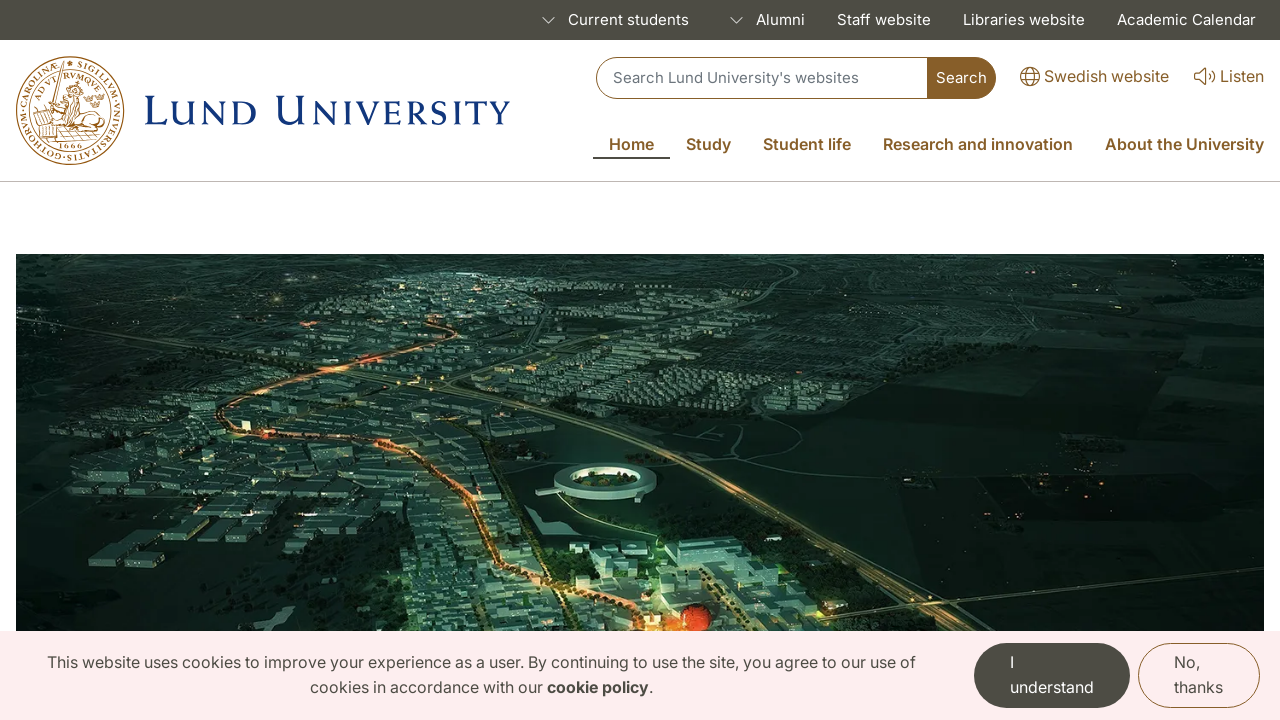

Lund University page loaded (domcontentloaded)
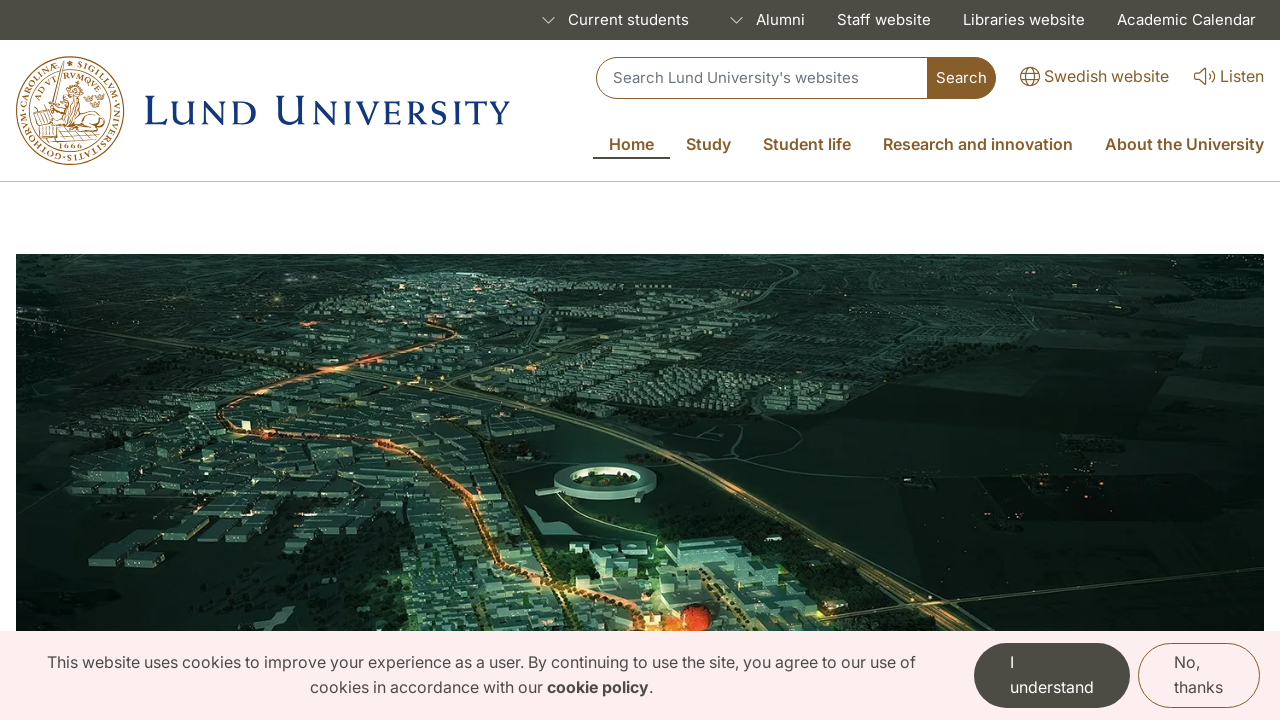

Opened new browser tab/window
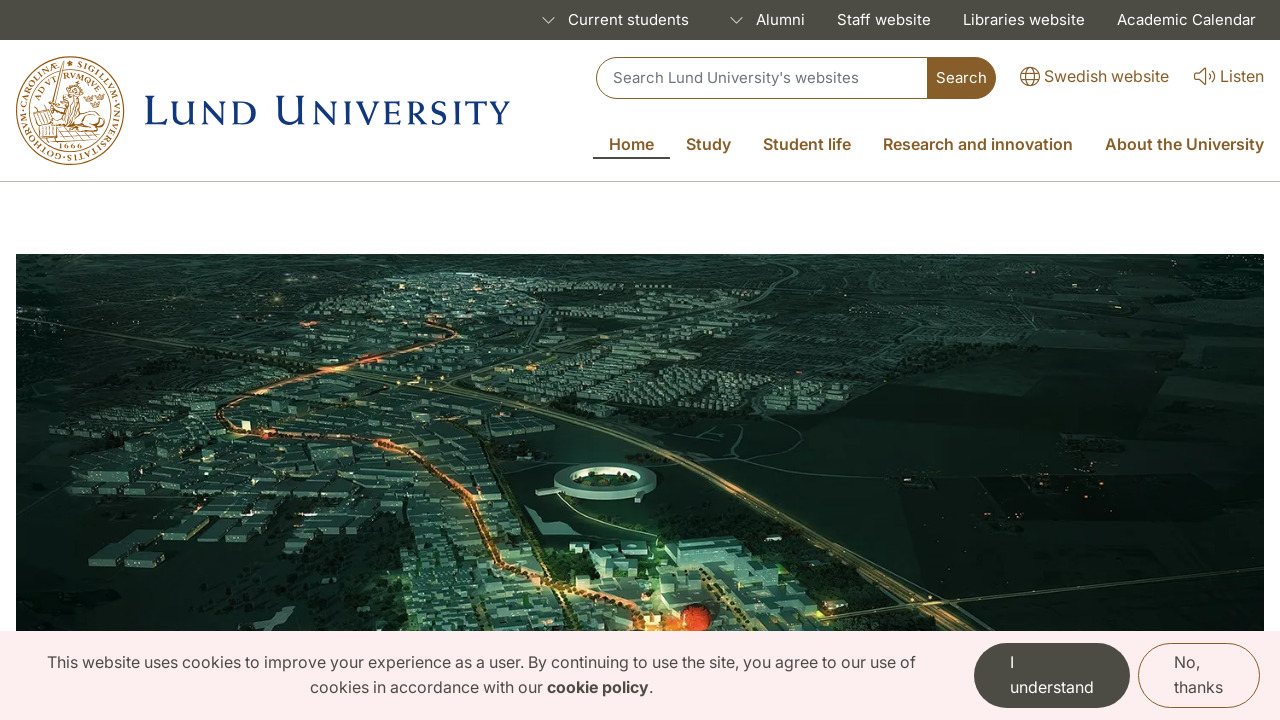

Navigated to KTH website
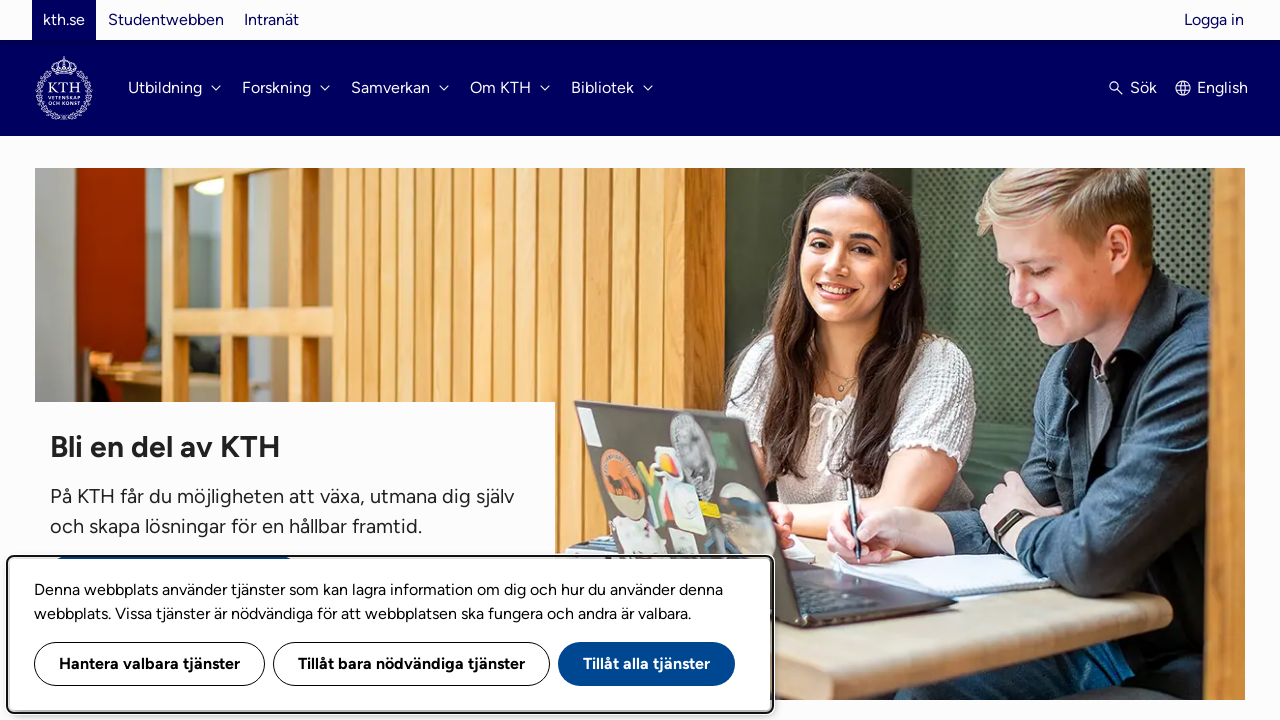

KTH page loaded (domcontentloaded)
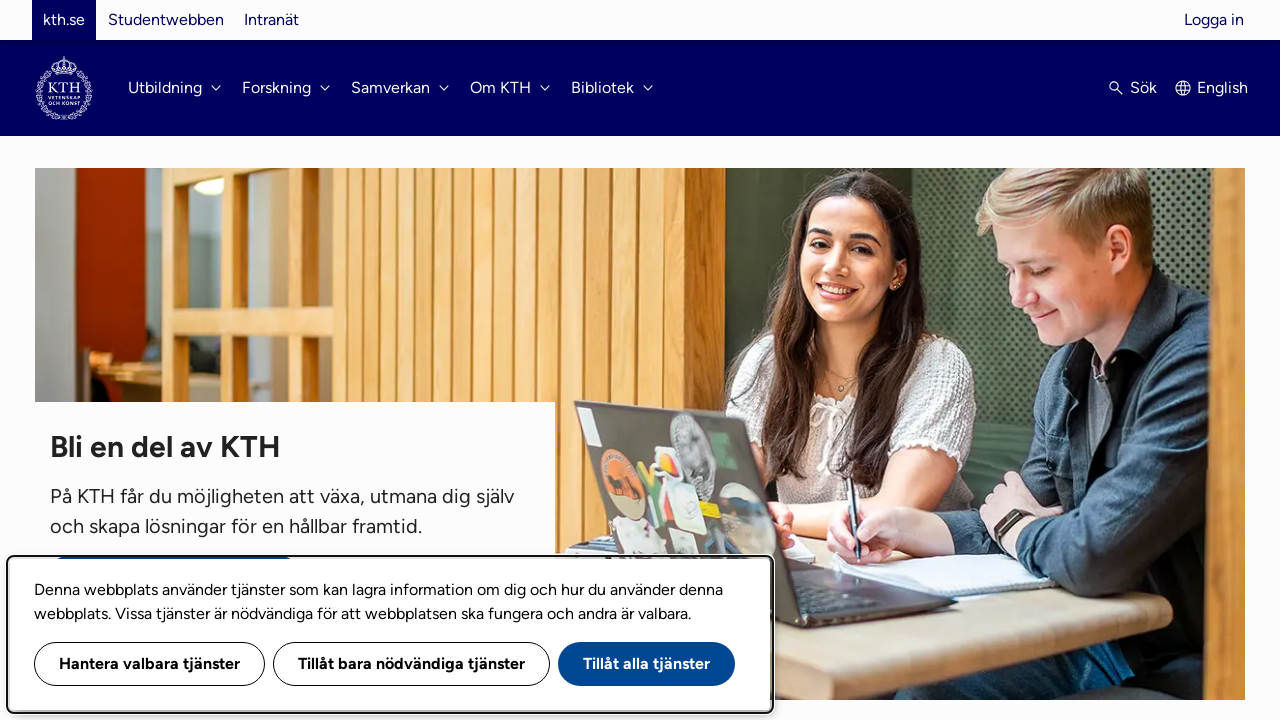

Checked open pages count: 2
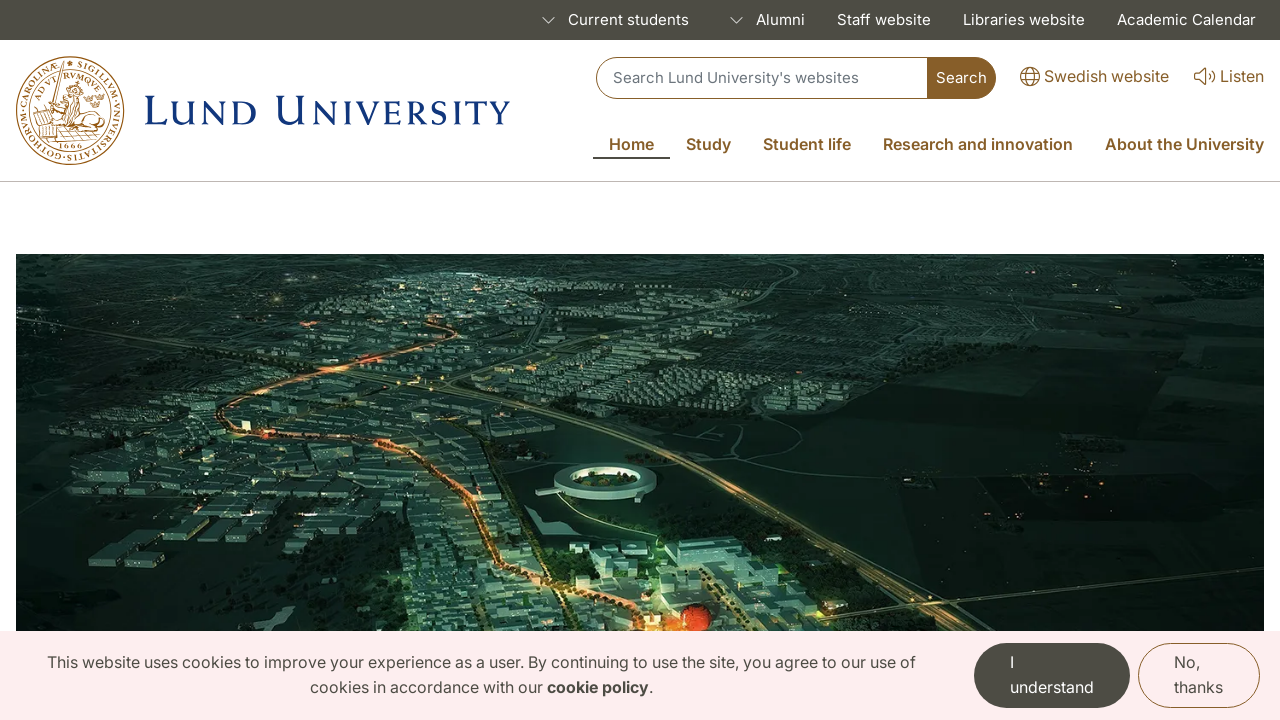

Switched back to Lund University page (page 1)
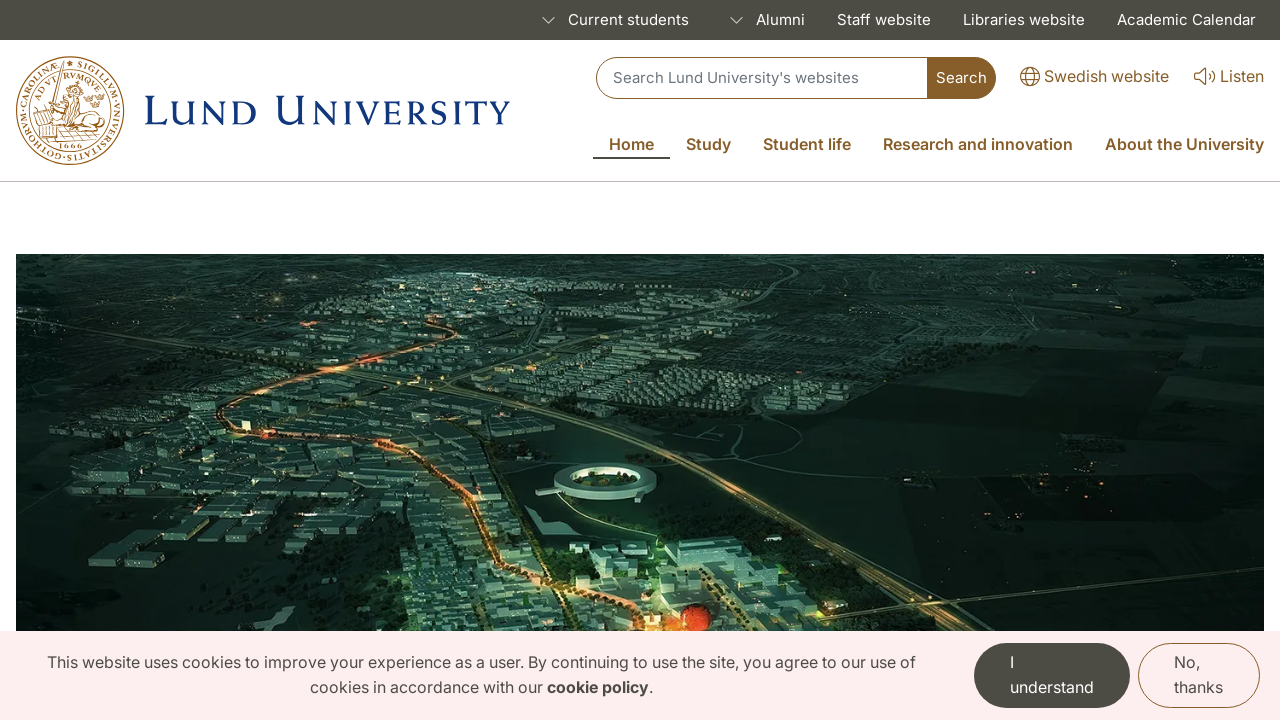

Opened new browser tab/window (page 3)
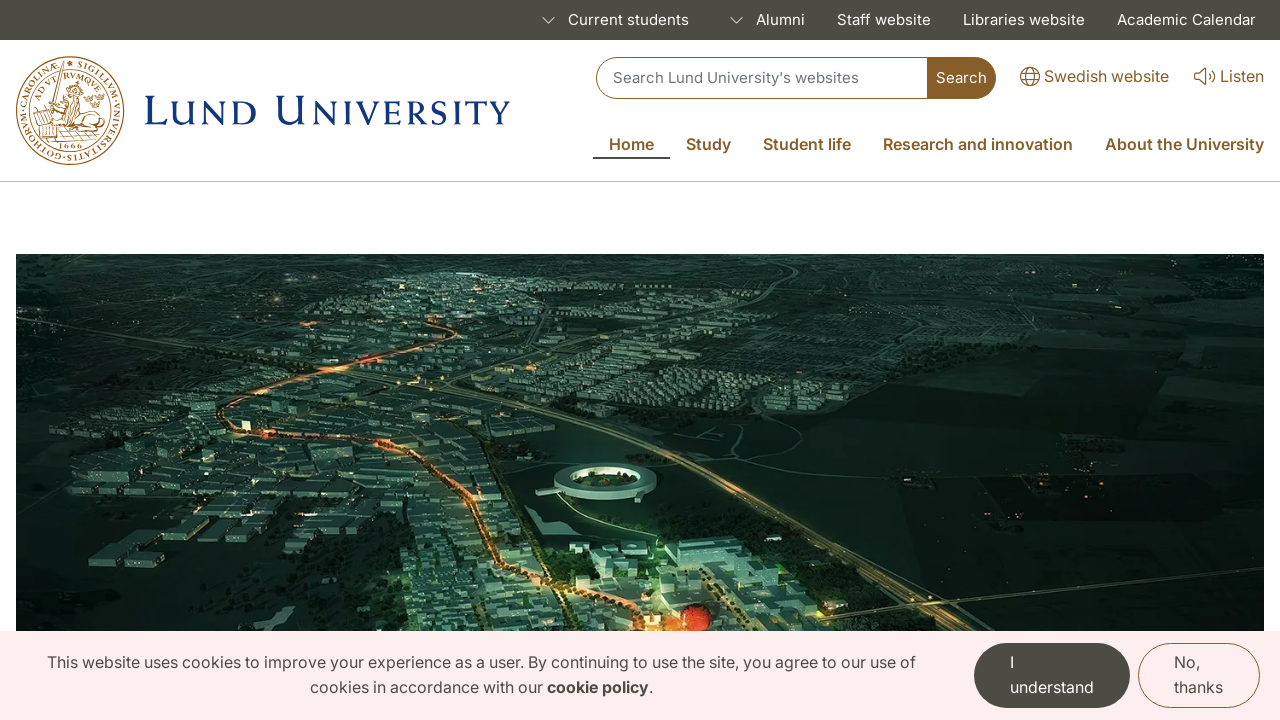

Navigated to Sogeti website
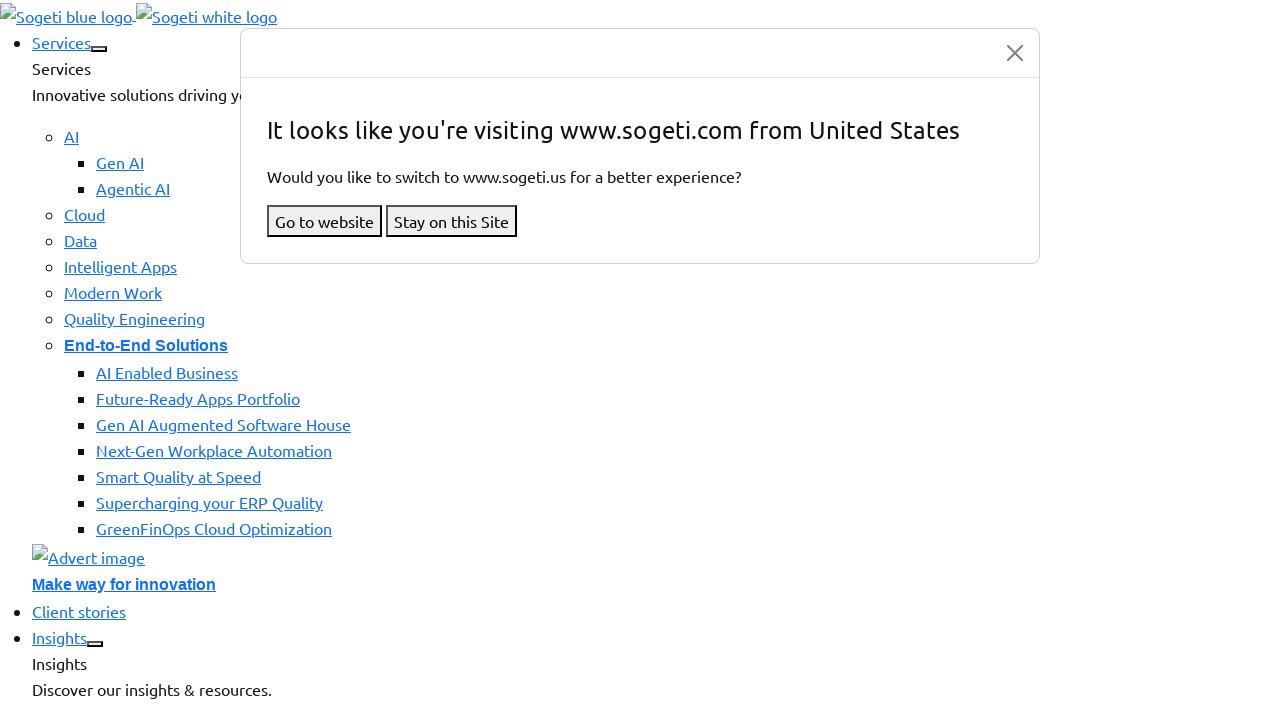

Sogeti page loaded (domcontentloaded)
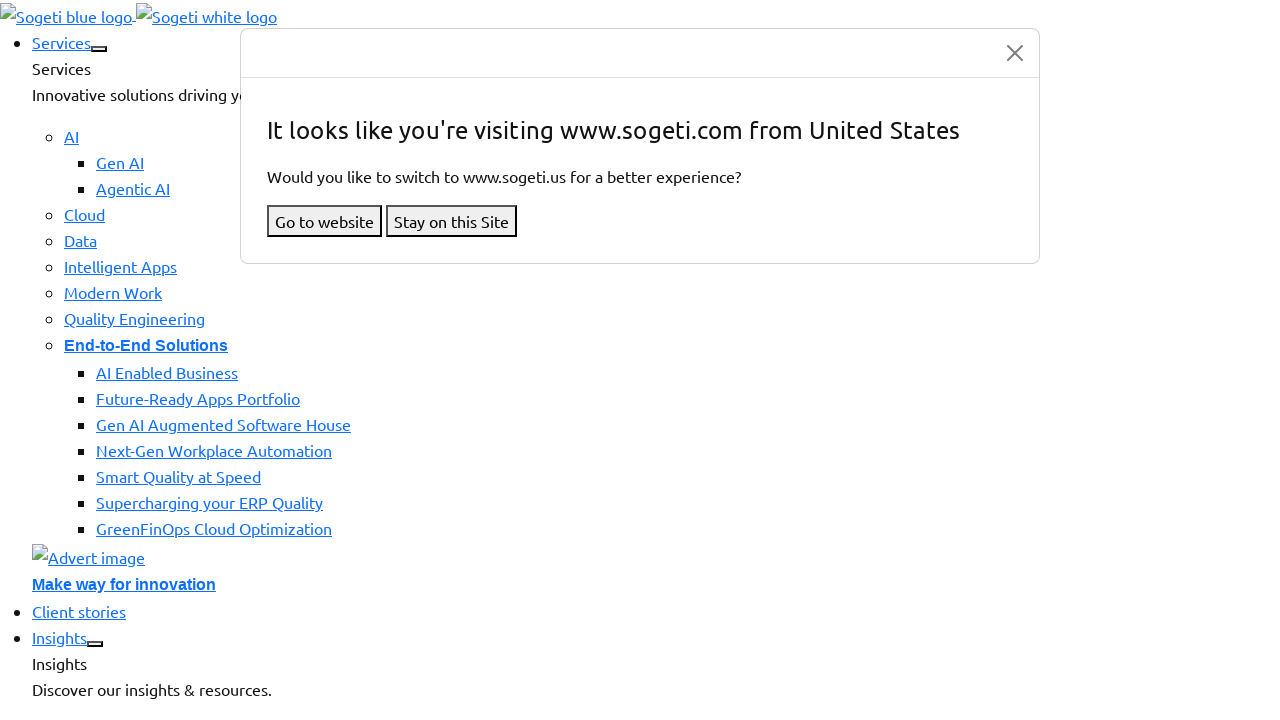

Opened new browser tab/window (page 4)
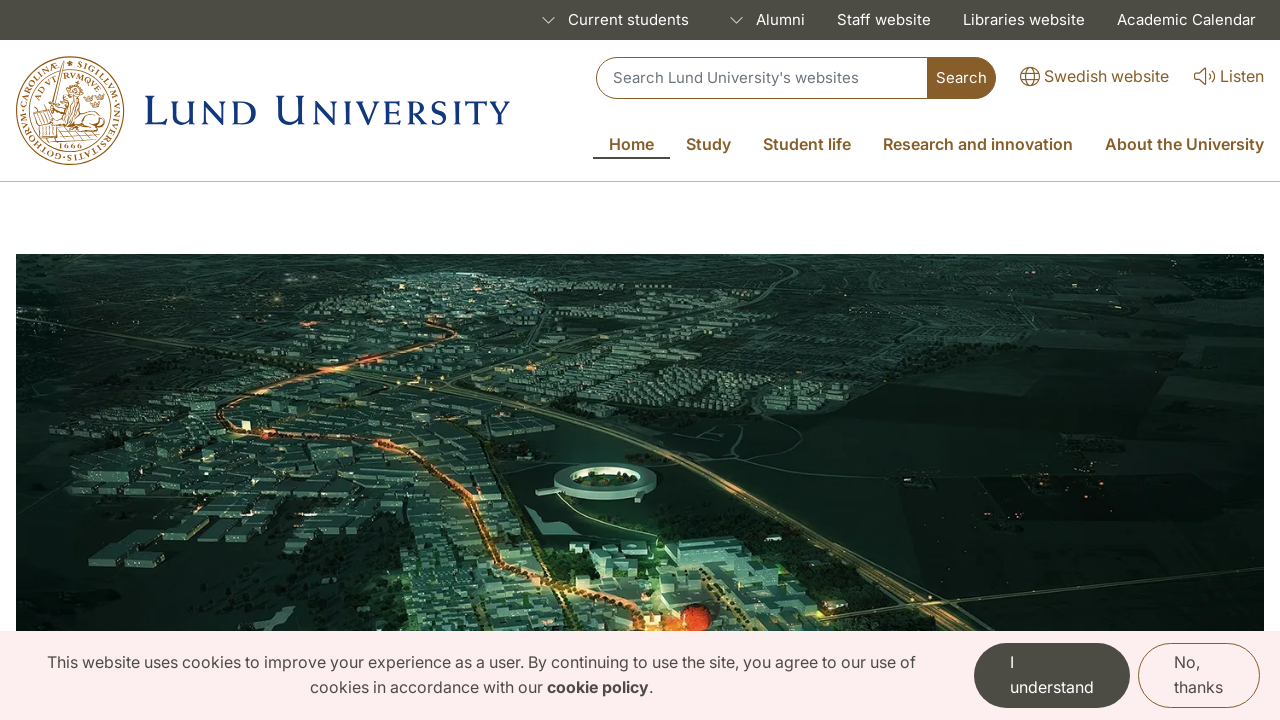

Navigated to System Verification website
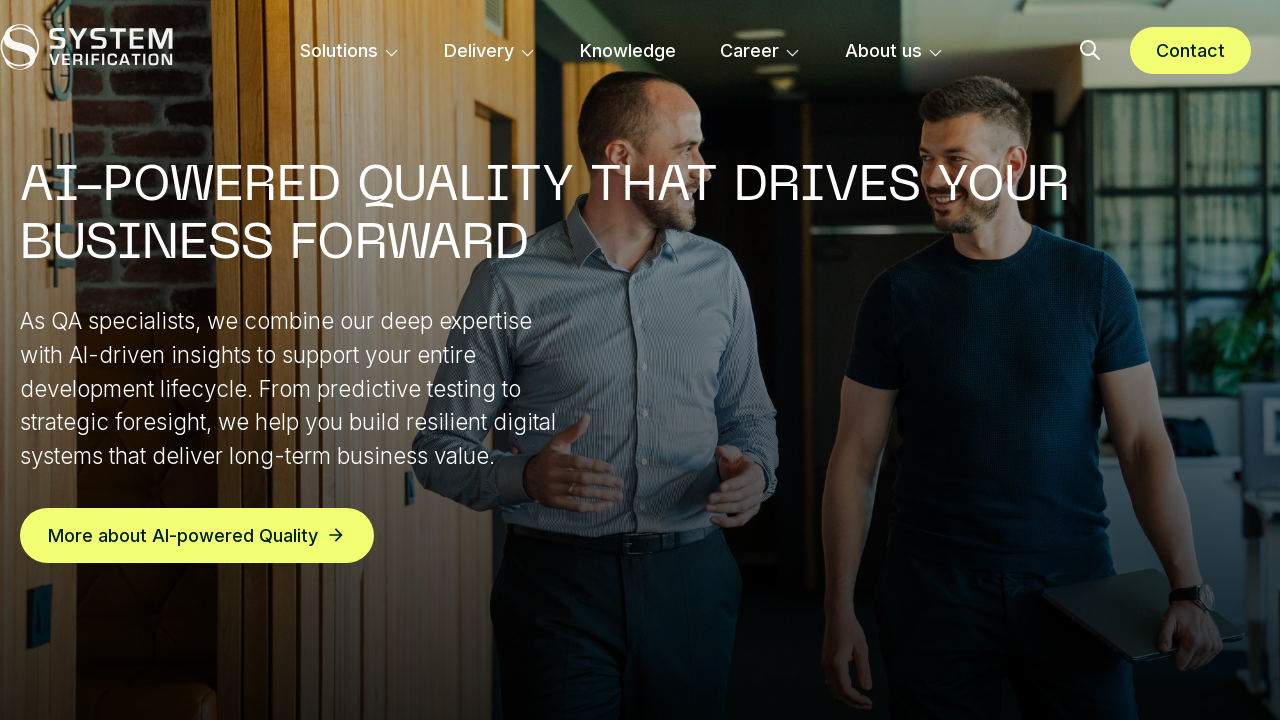

System Verification page loaded (domcontentloaded)
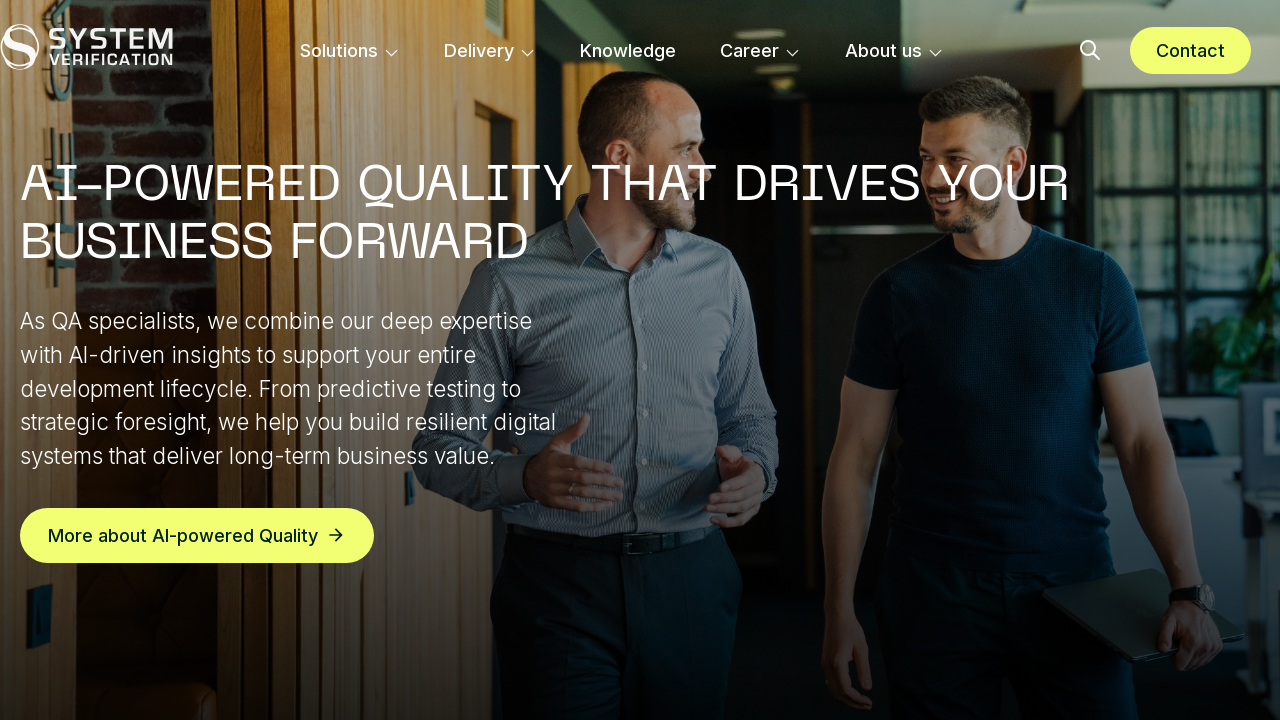

Final count of open pages: 4
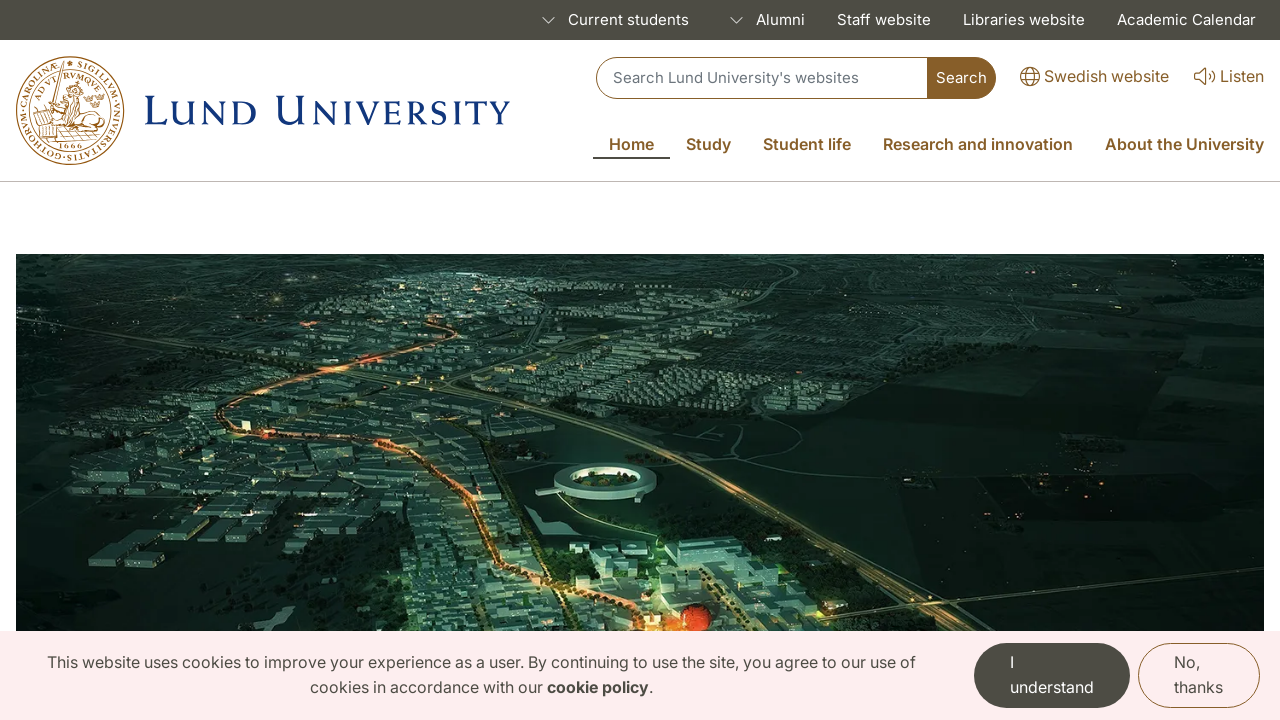

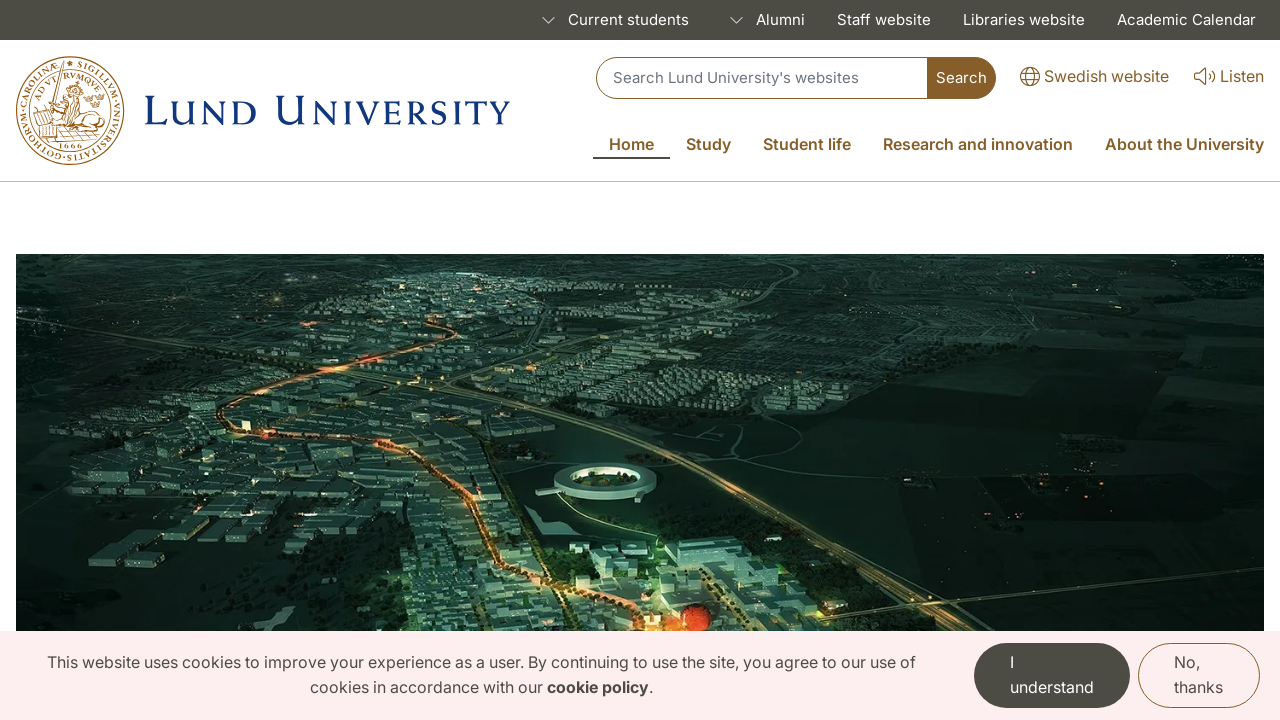